Tests a form with dynamic attributes by filling in full name, email, event date, and additional details fields, then submitting the form and waiting for a success confirmation message.

Starting URL: https://training-support.net/webelements/dynamic-attributes

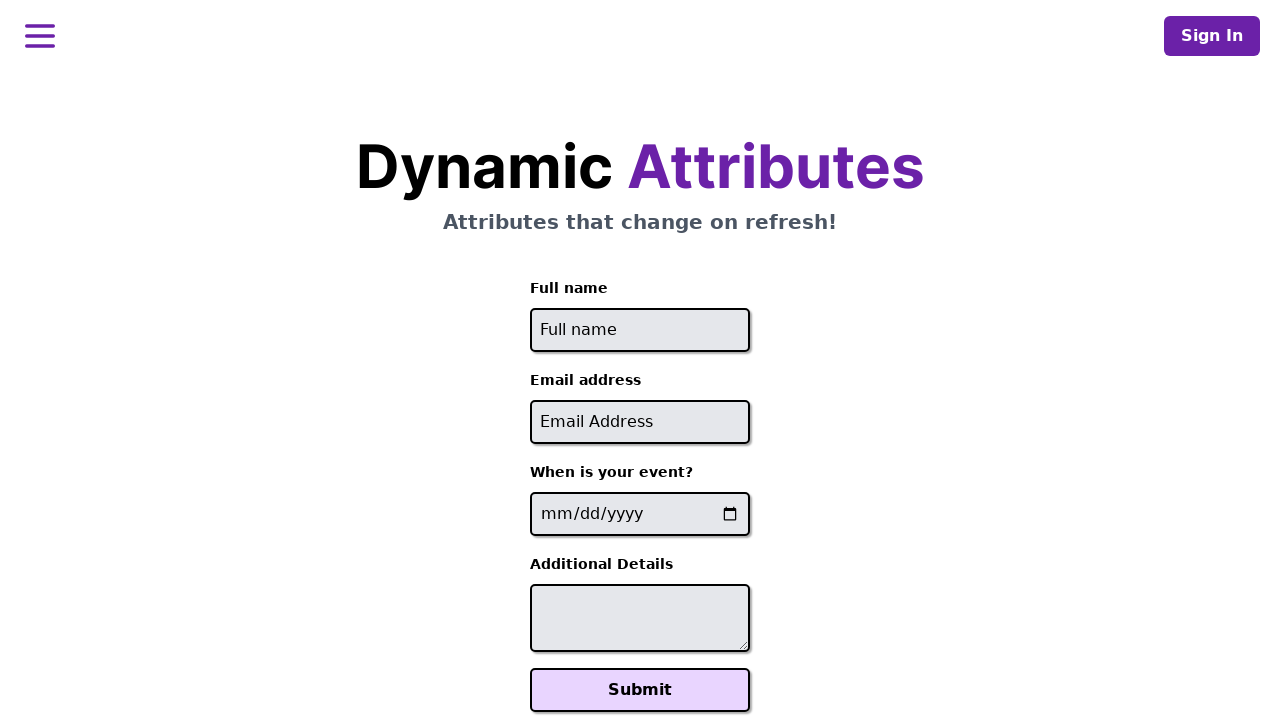

Filled full name field with 'Raiden Shogun' on //input[starts-with(@id, 'full-name')]
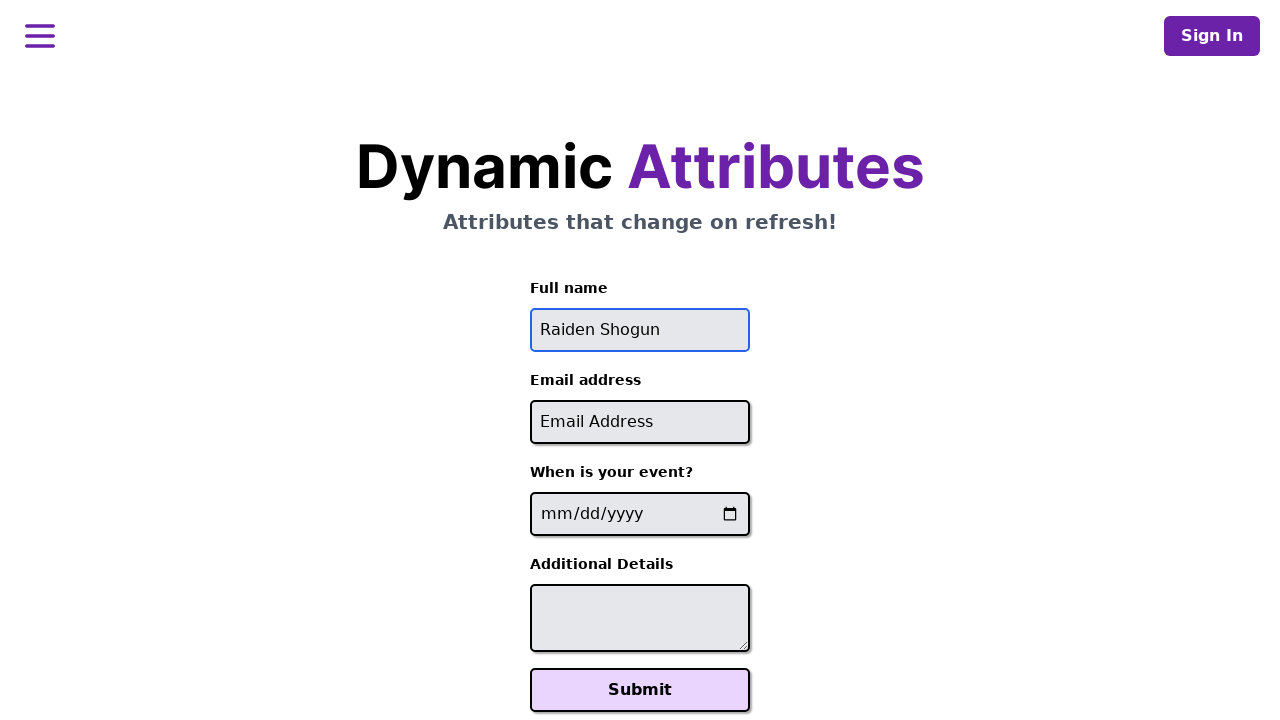

Filled email field with 'raiden@electromail.com' on //input[contains(@id, '-email')]
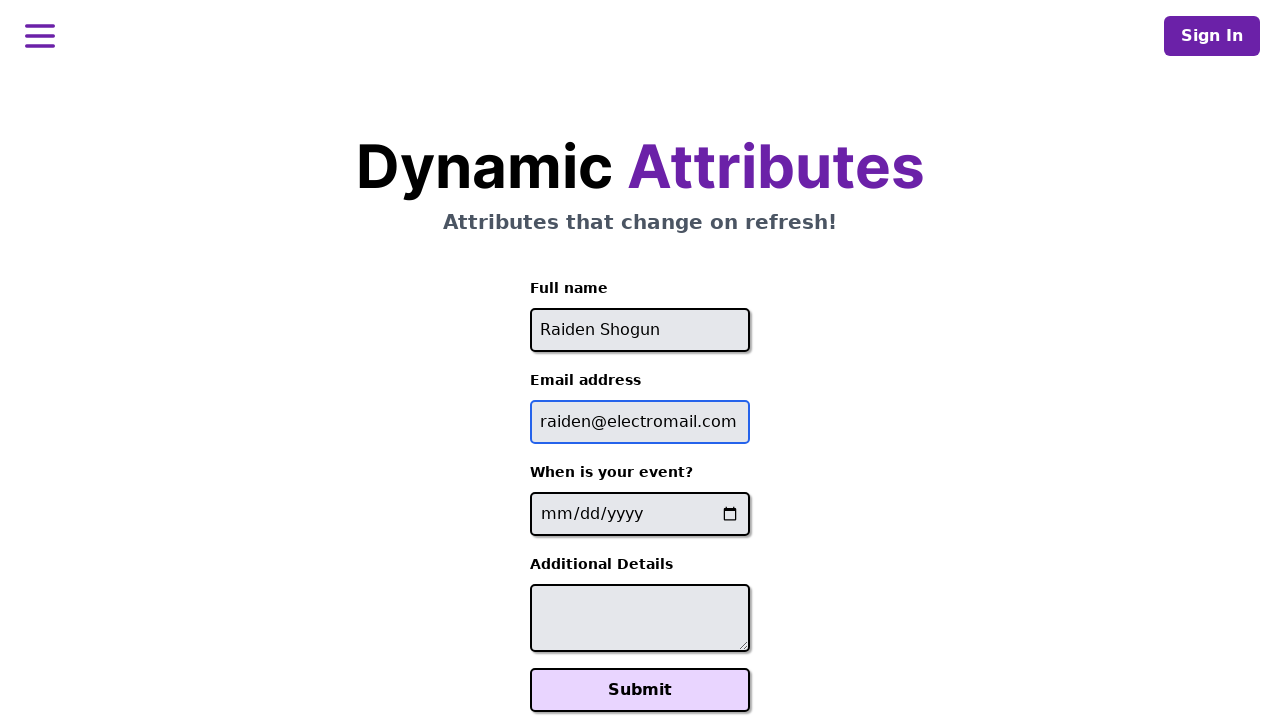

Filled event date field with '2025-06-26' on //input[contains(@name, '-event-date-')]
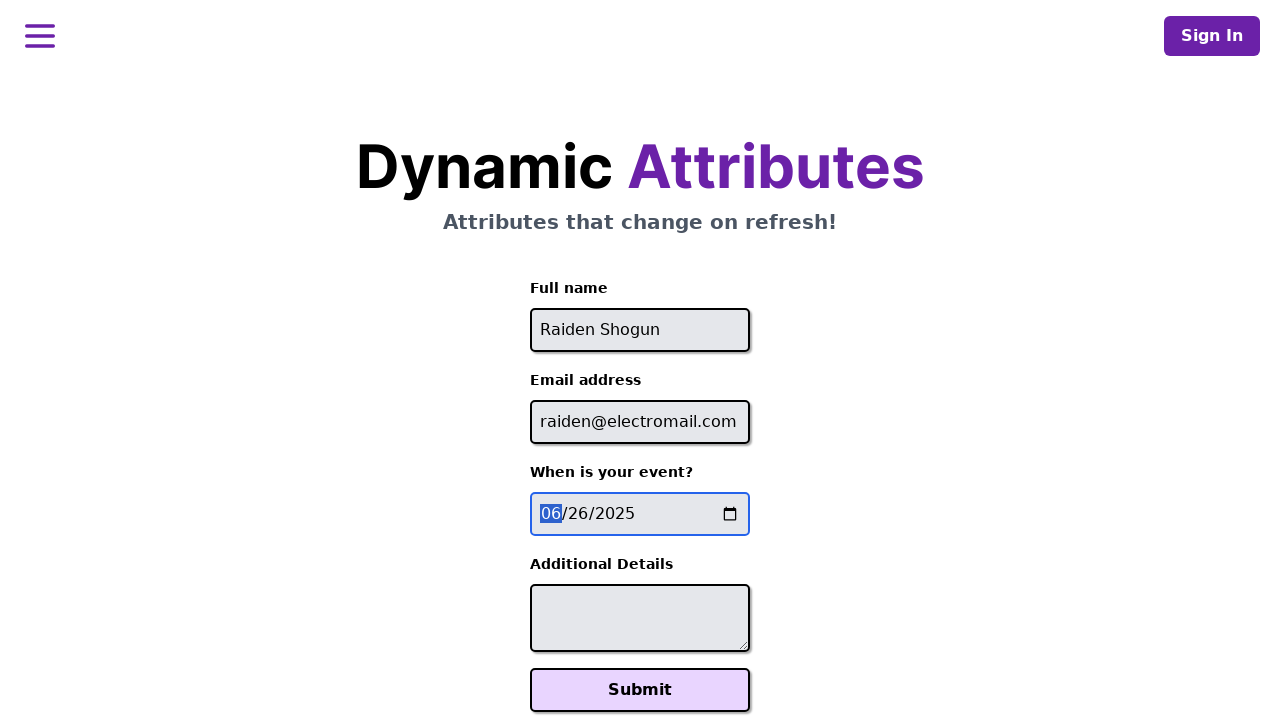

Filled additional details field with 'It will be electric!' on //textarea[contains(@id, '-additional-details-')]
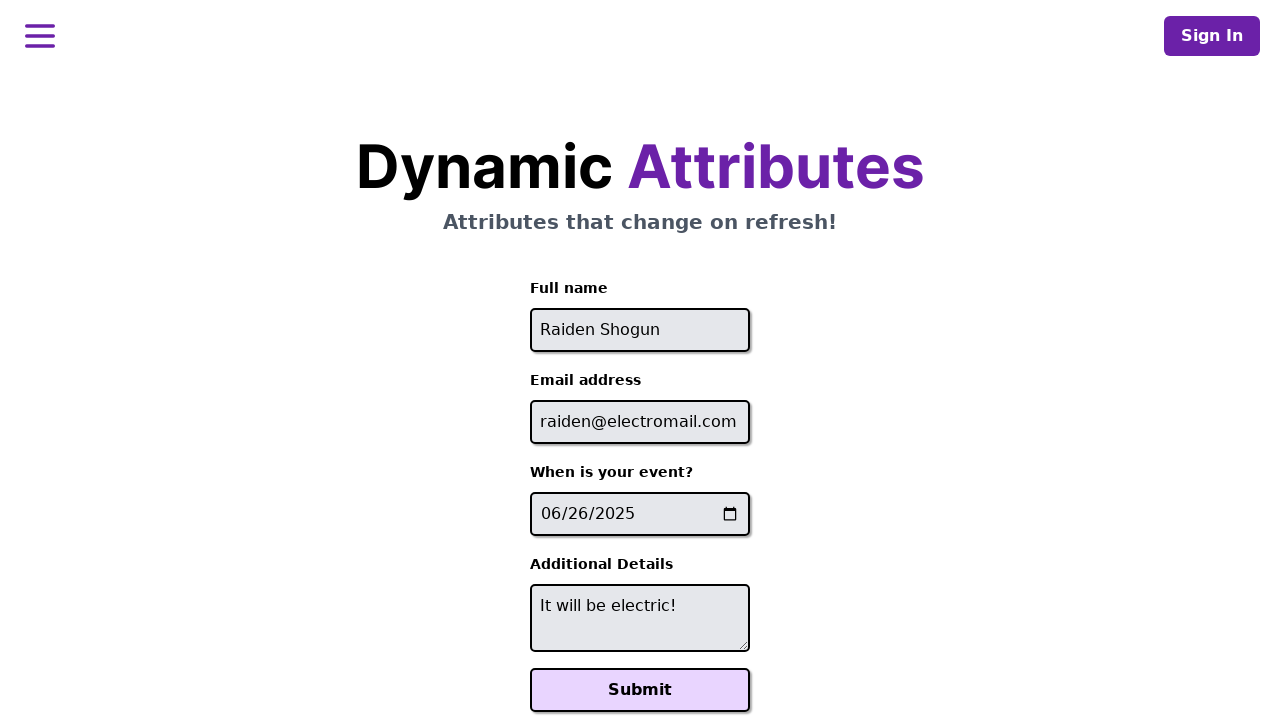

Clicked the Submit button at (640, 690) on xpath=//button[text()='Submit']
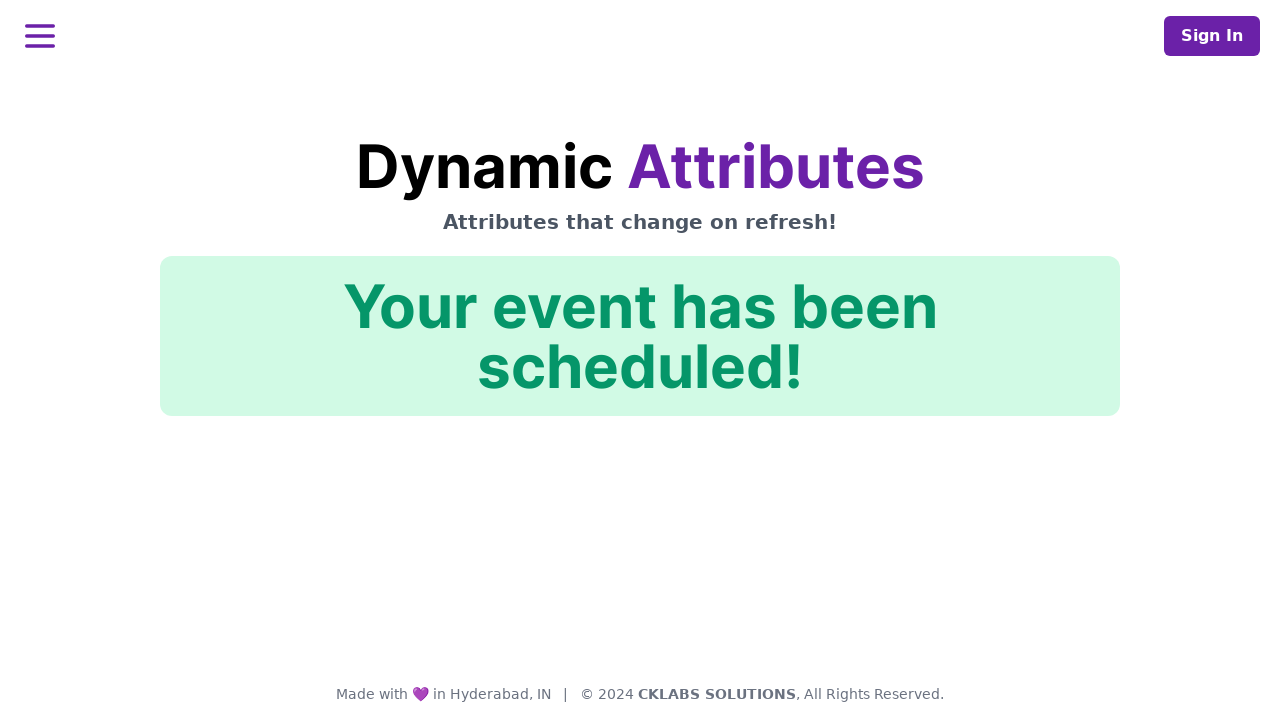

Success confirmation message appeared
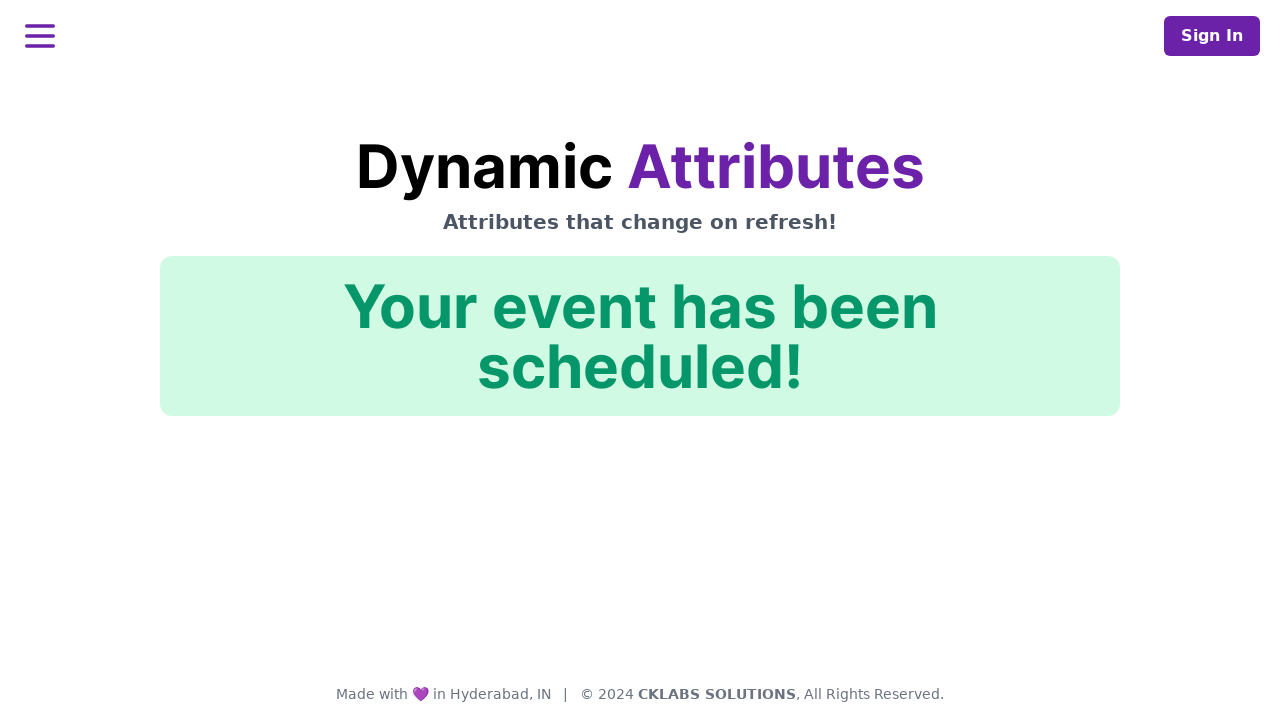

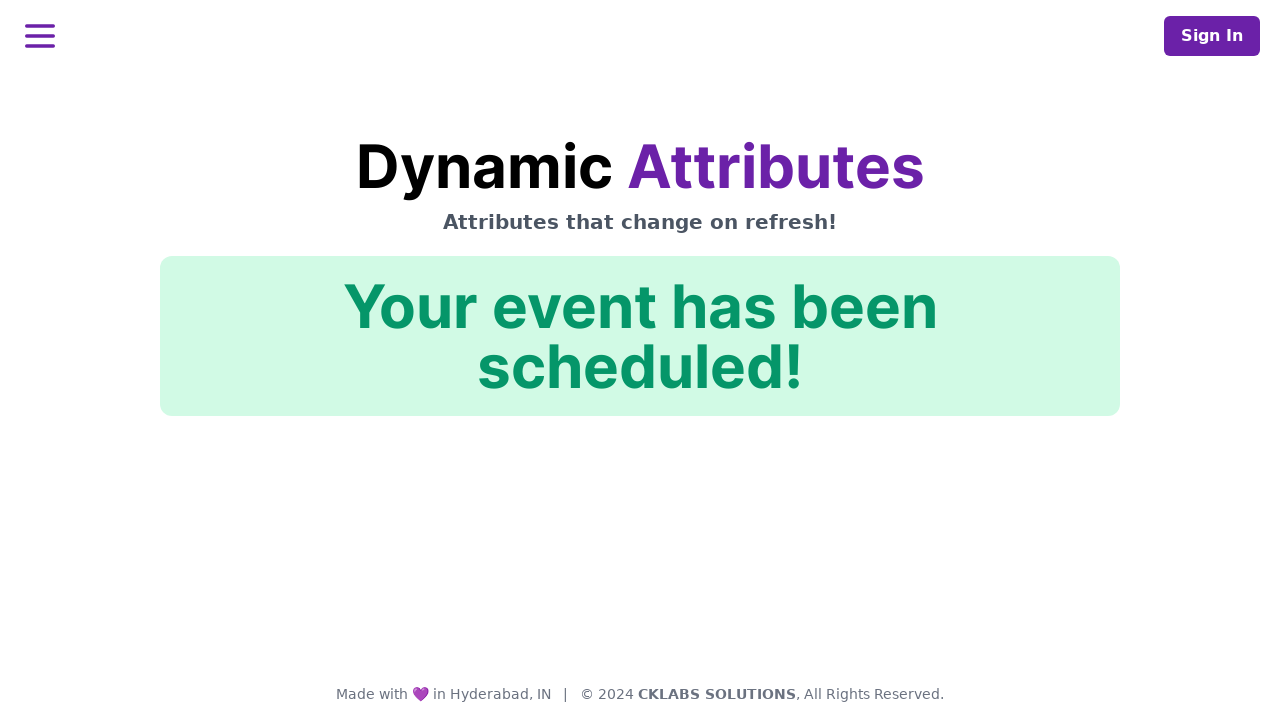